Scrolls to footer and verifies copyright text is displayed correctly

Starting URL: https://m4den.github.io/Portfolio/

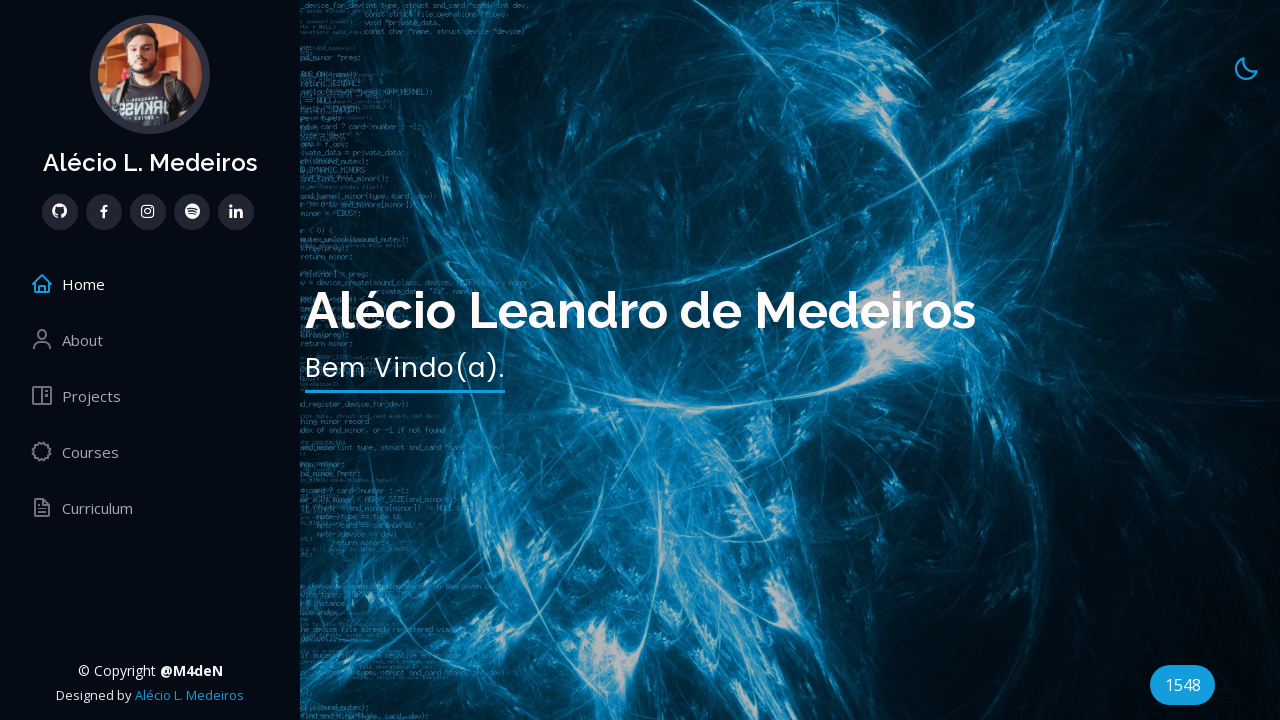

Scrolled page to footer area (y=4700)
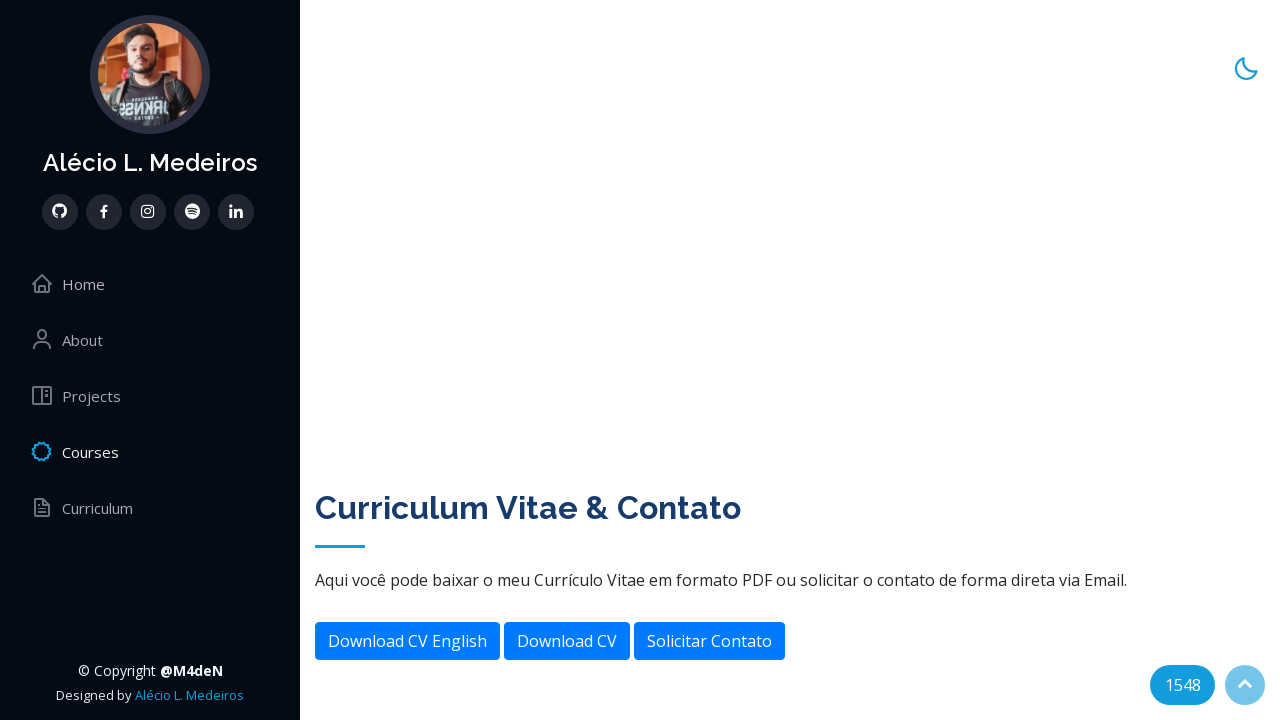

Waited 500ms for footer to fully render
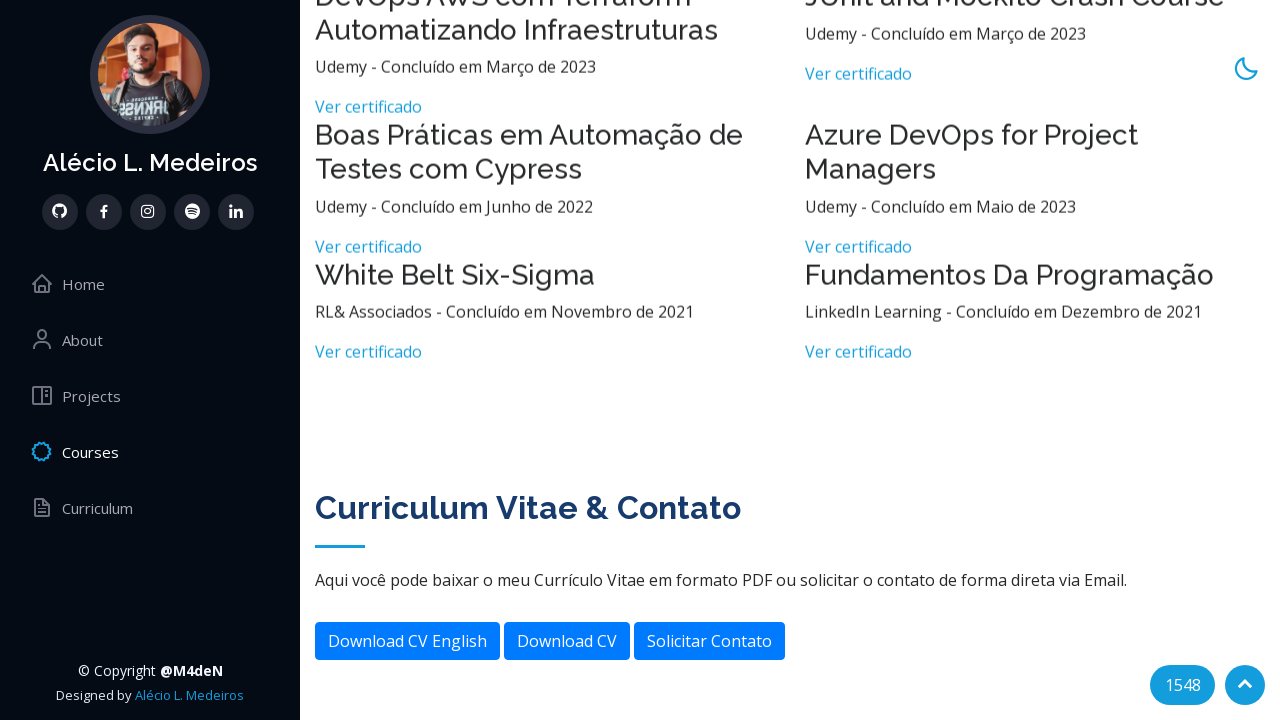

Located copyright element in footer
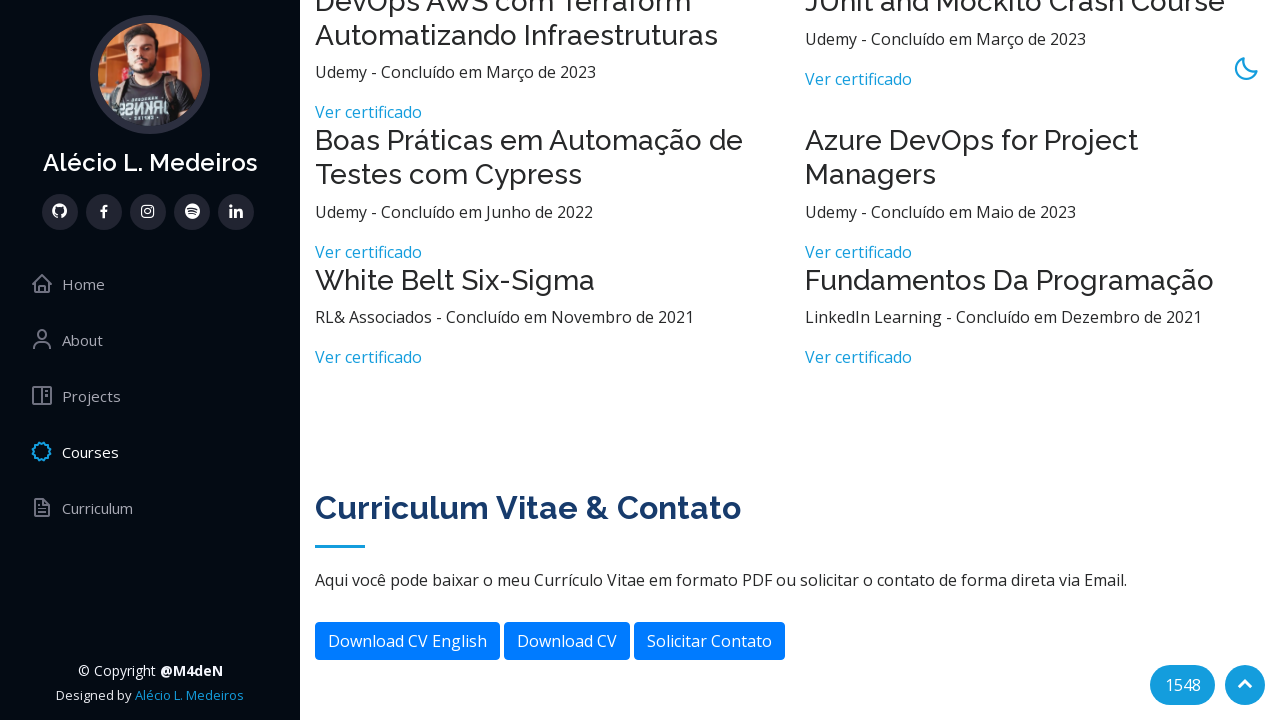

Copyright element became visible and ready
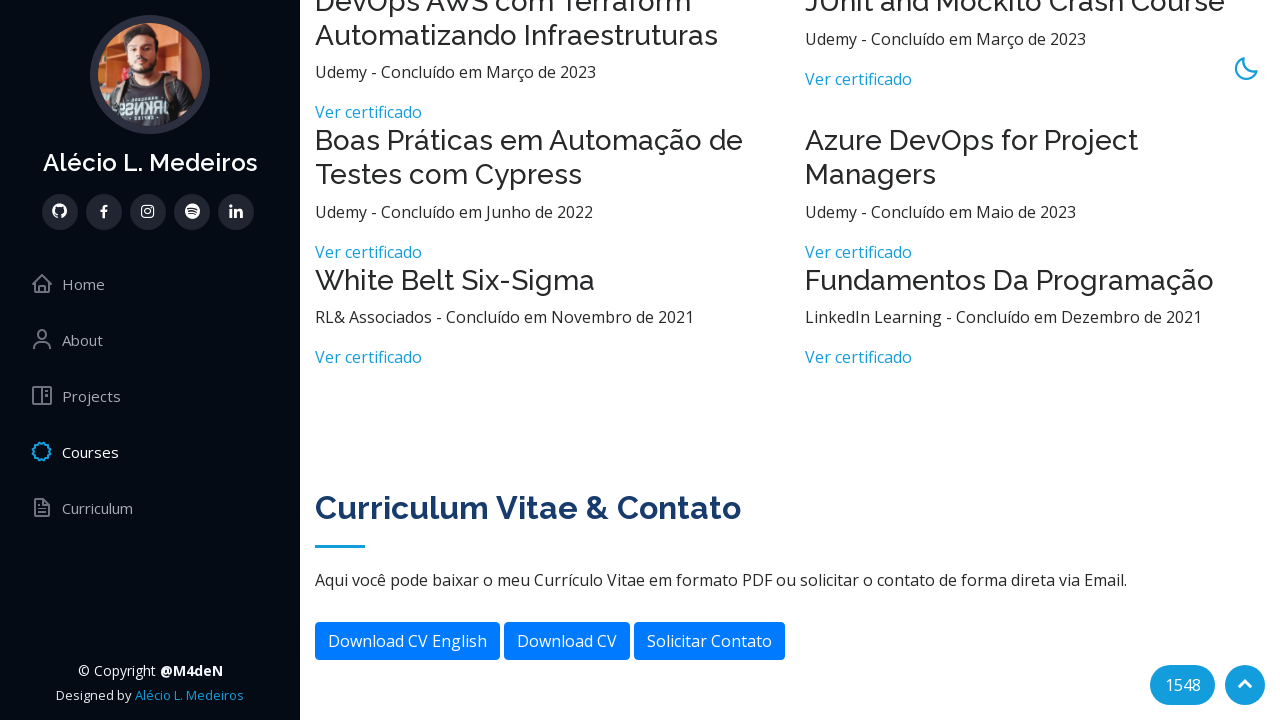

Verified copyright text contains '@M4deN'
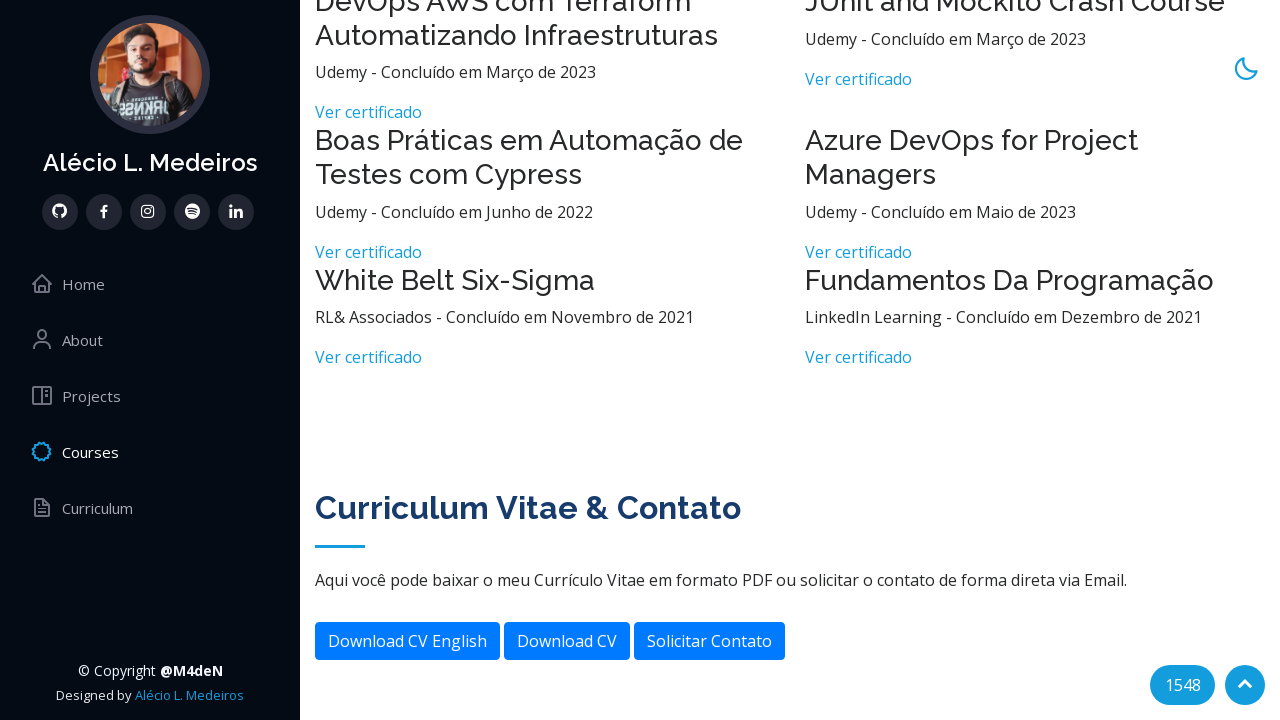

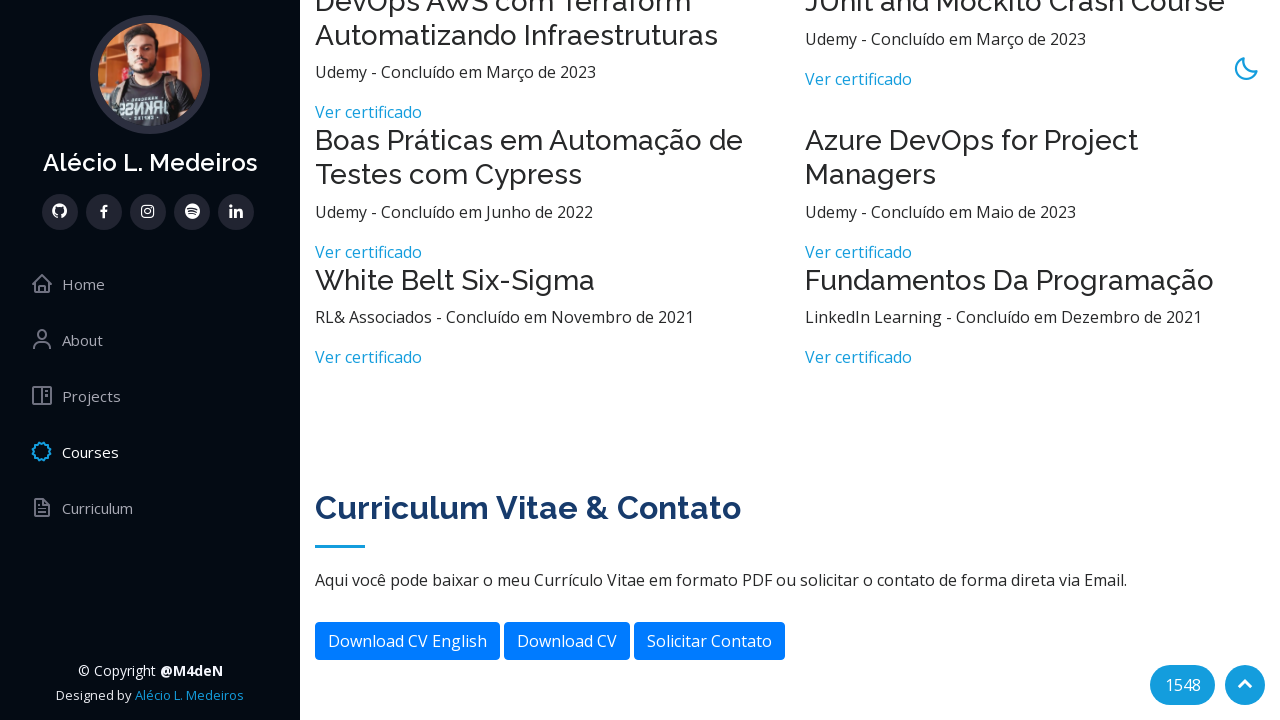